Tests handling multiple windows by clicking the same link multiple times to open several new windows

Starting URL: https://the-internet.herokuapp.com/windows

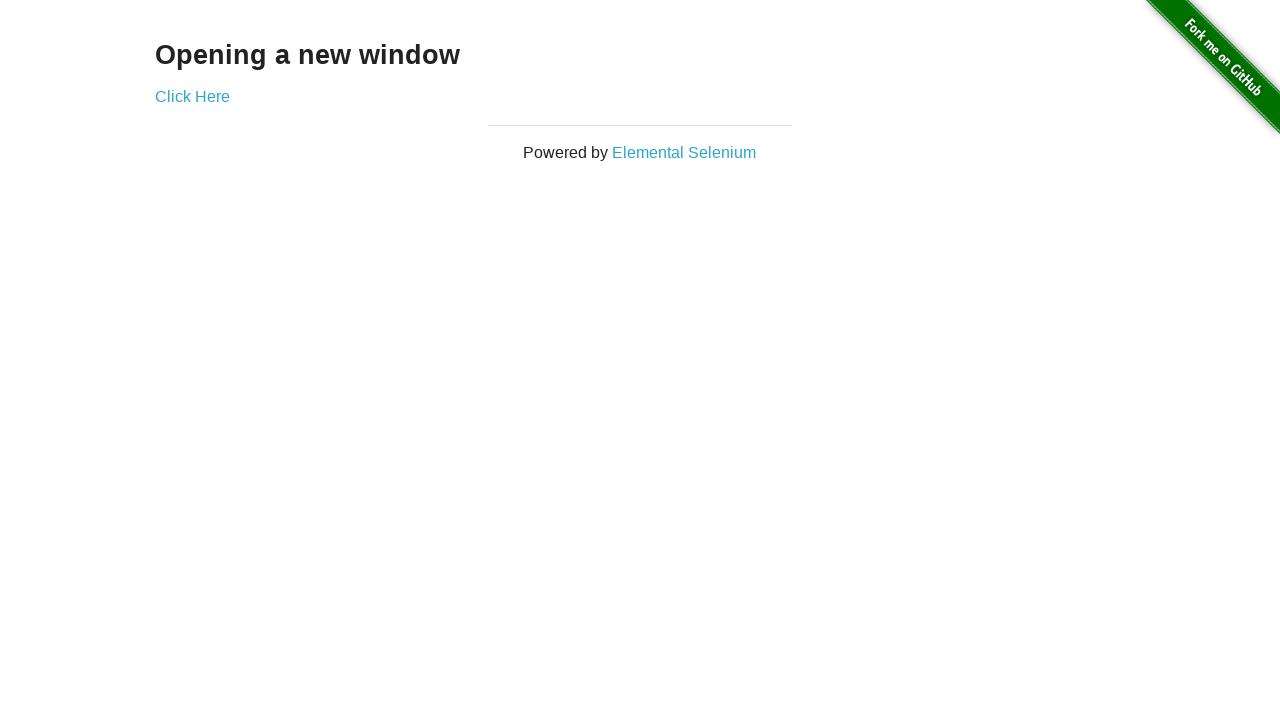

Clicked 'Click Here' link to open first new window at (192, 96) on a:has-text('Click Here')
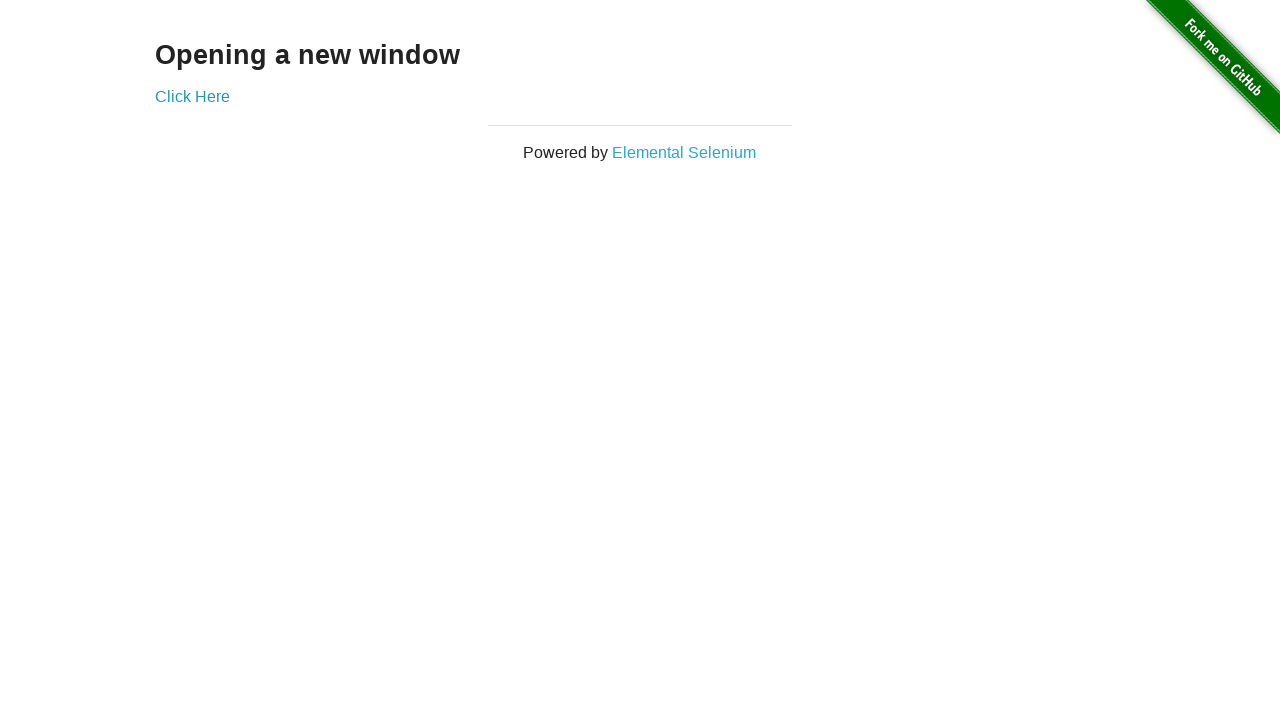

Clicked 'Click Here' link to open second new window at (192, 96) on a:has-text('Click Here')
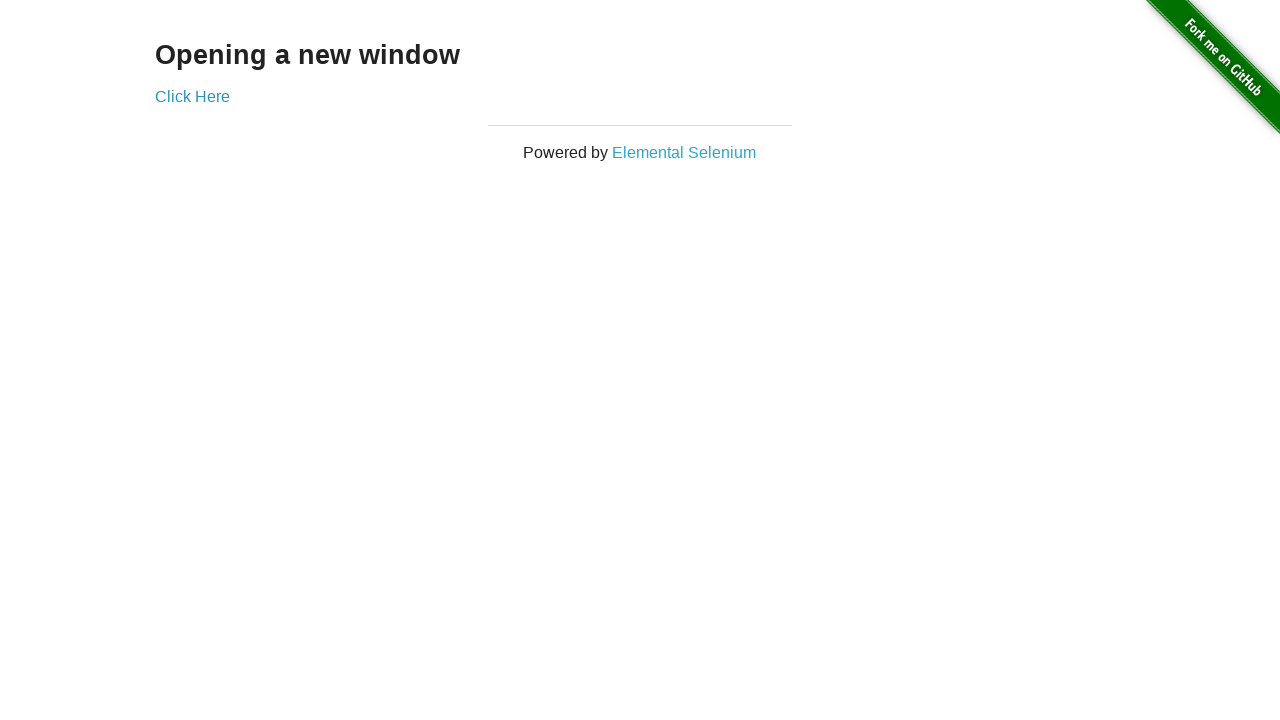

Clicked 'Click Here' link to open third new window at (192, 96) on a:has-text('Click Here')
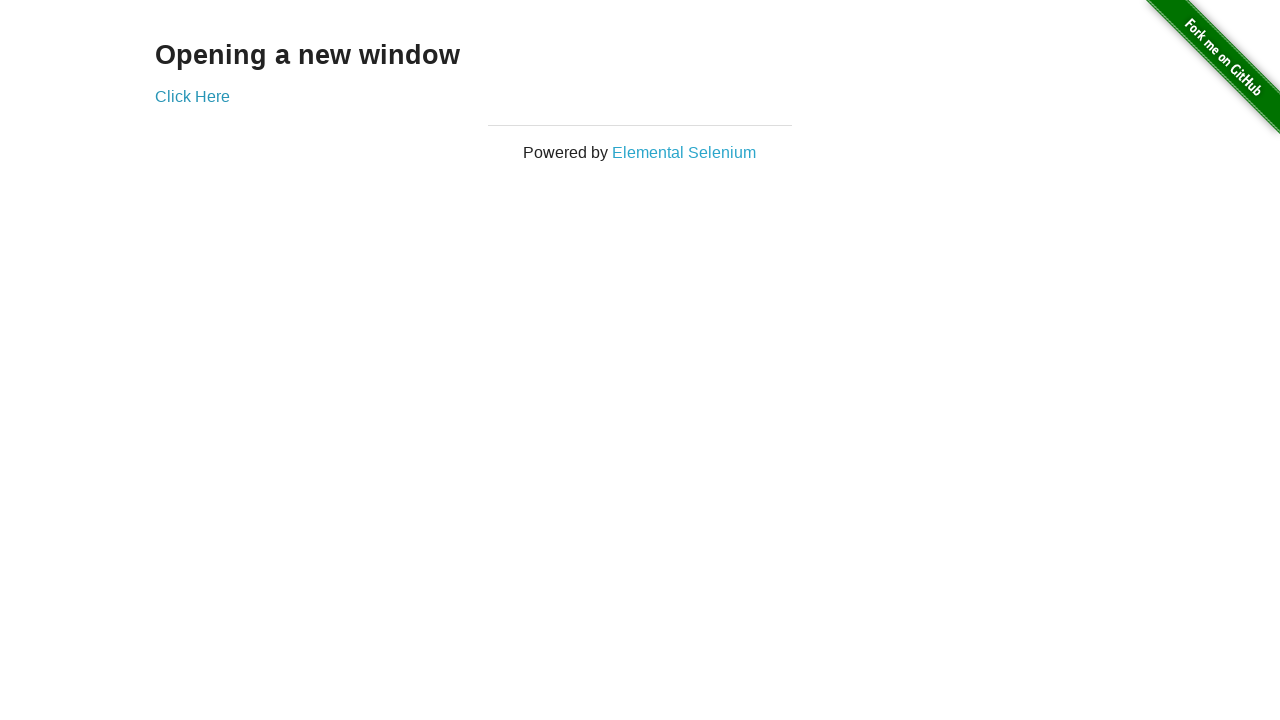

Waited for third window to load completely
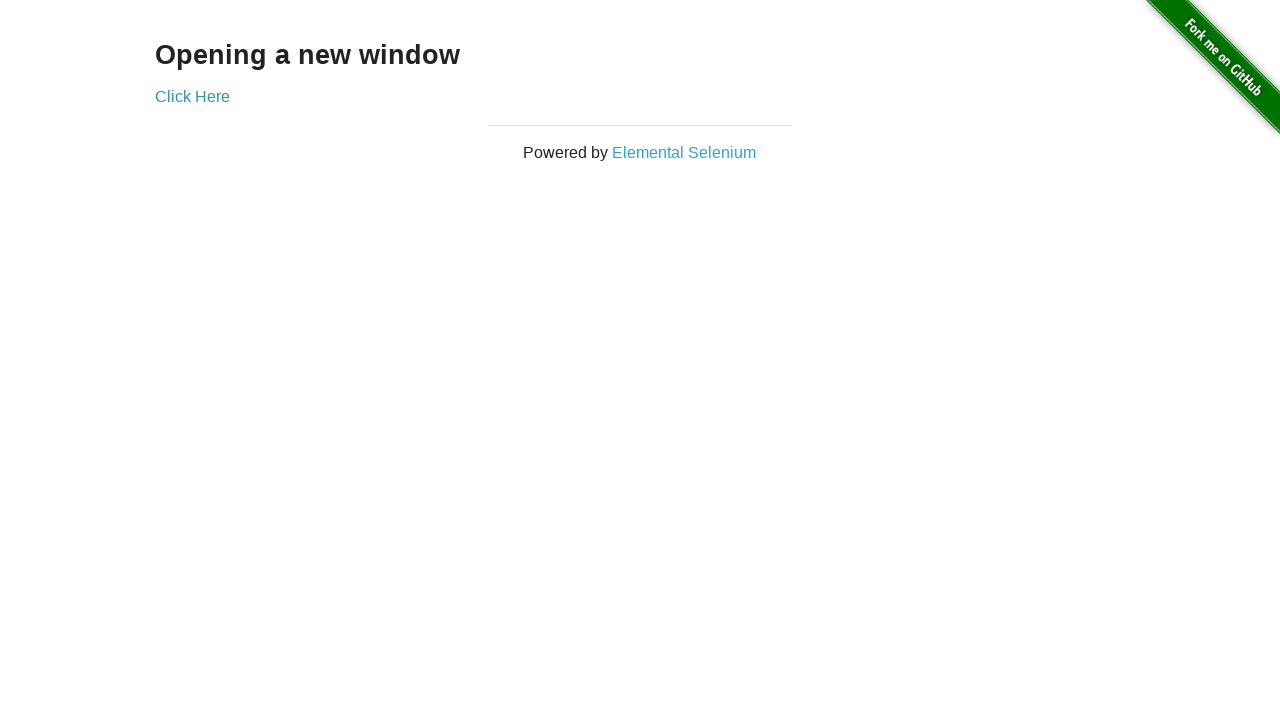

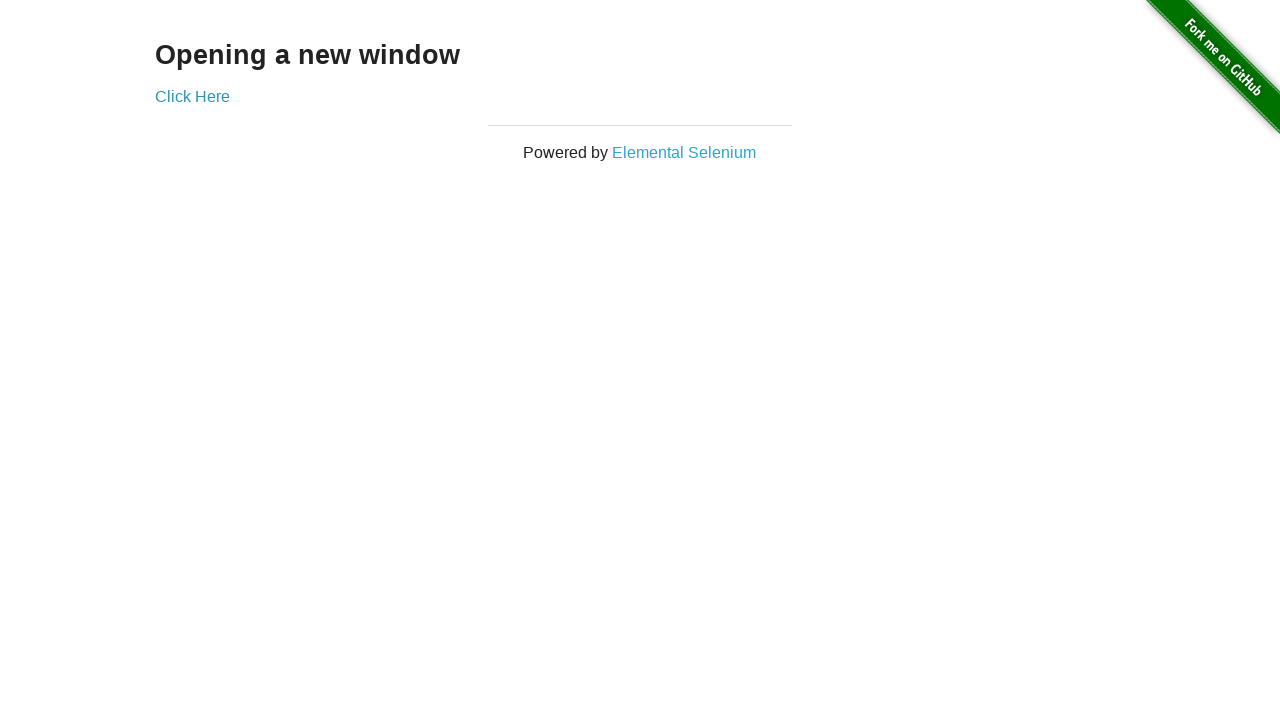